Tests the age form by entering a name and age, clicking submit, and verifying the resulting message

Starting URL: https://kristinek.github.io/site/examples/age

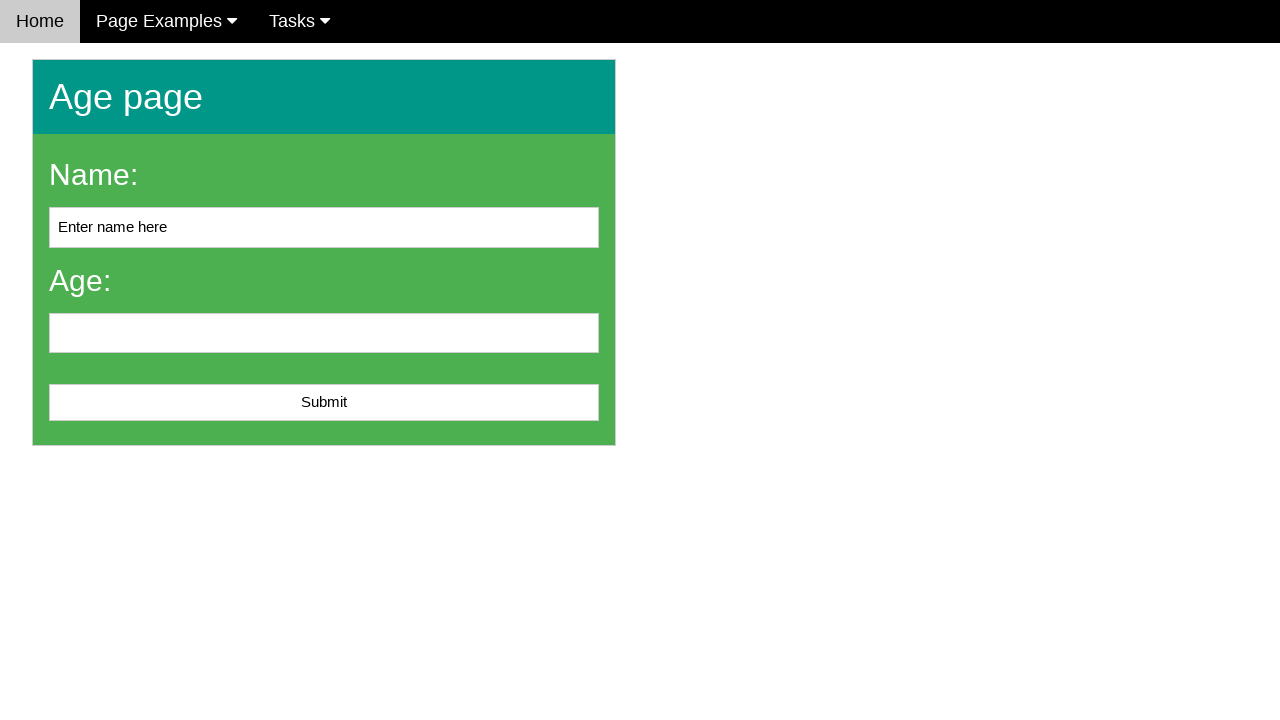

Cleared the name field on #name
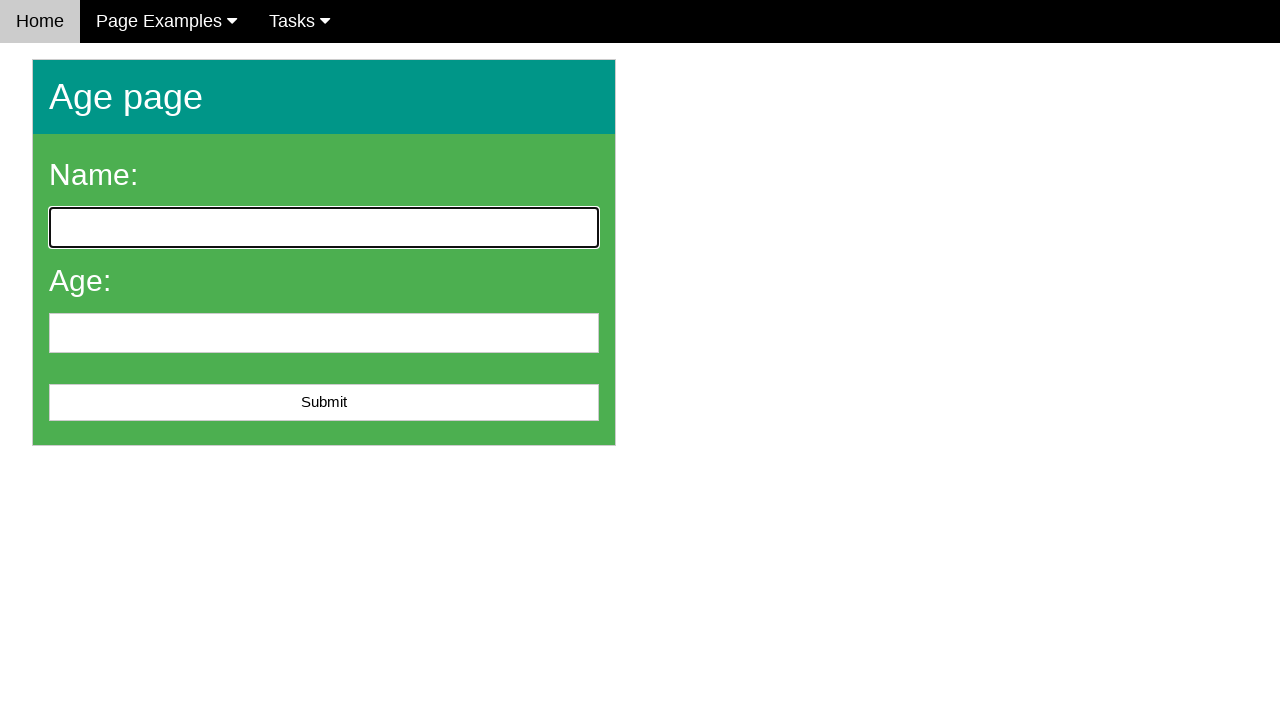

Filled name field with 'John Smith' on #name
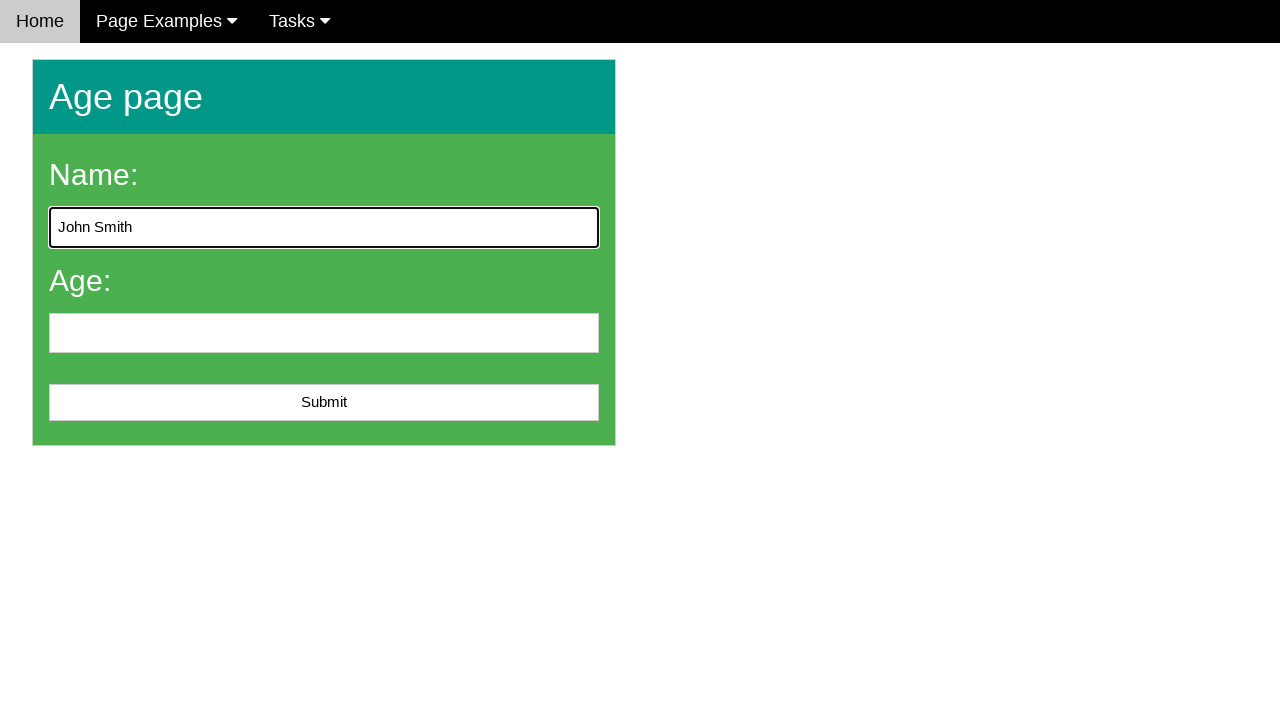

Filled age field with '25' on #age
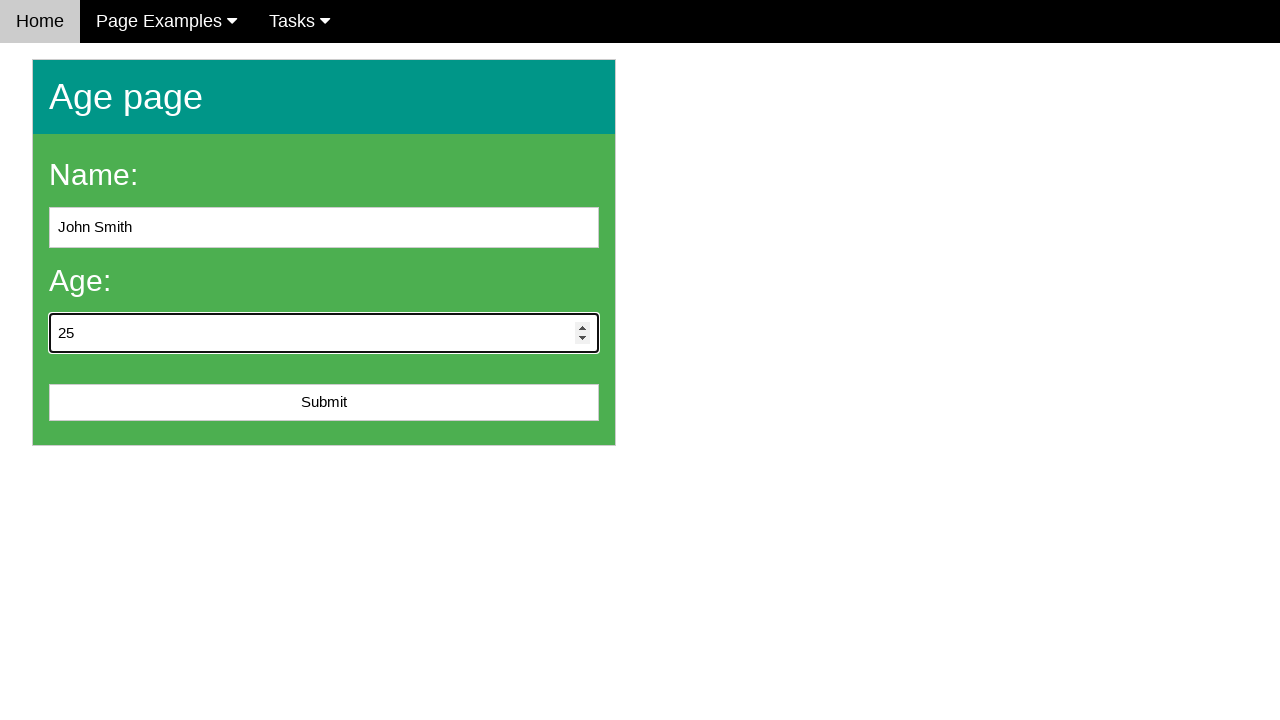

Clicked submit button at (324, 403) on #submit
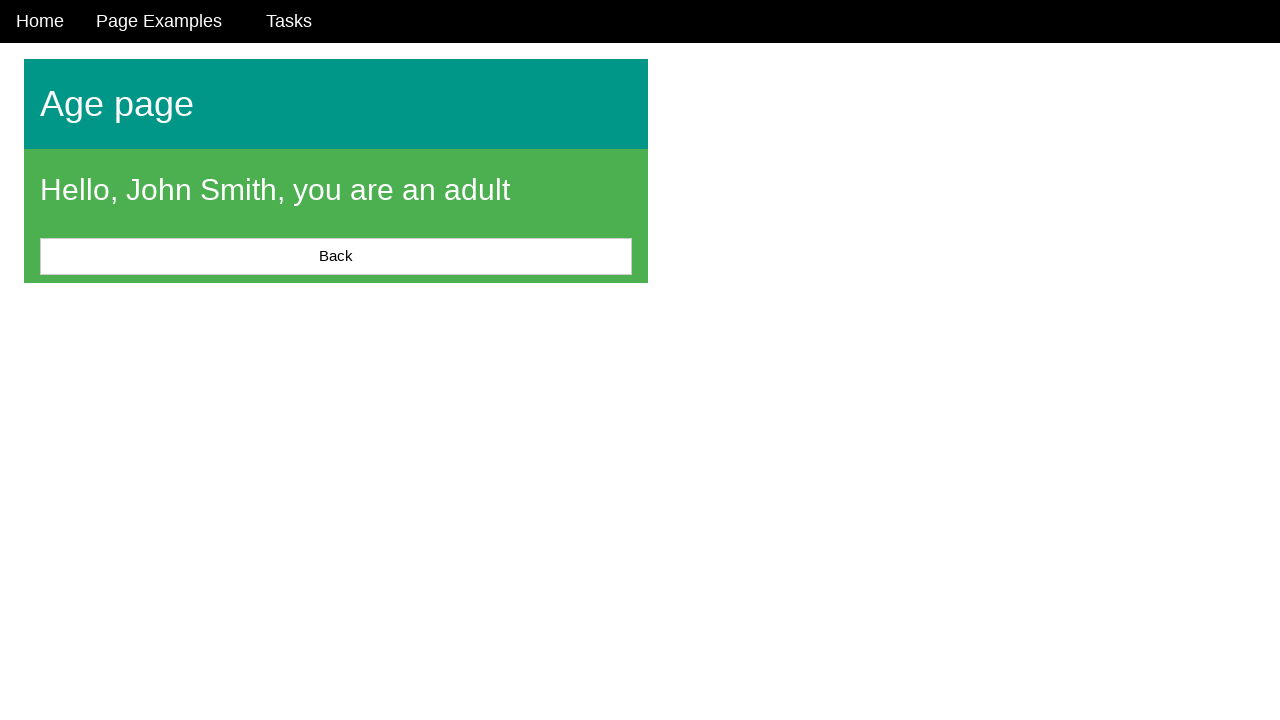

Located message element
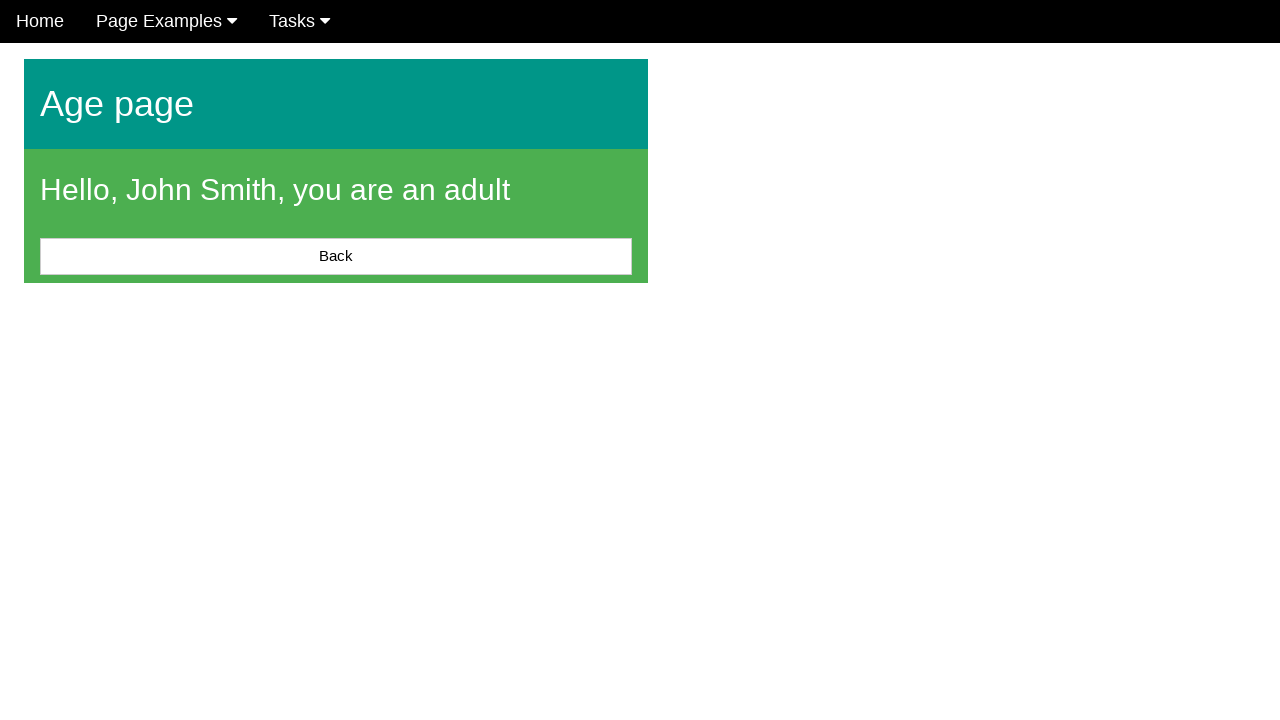

Message element appeared on page
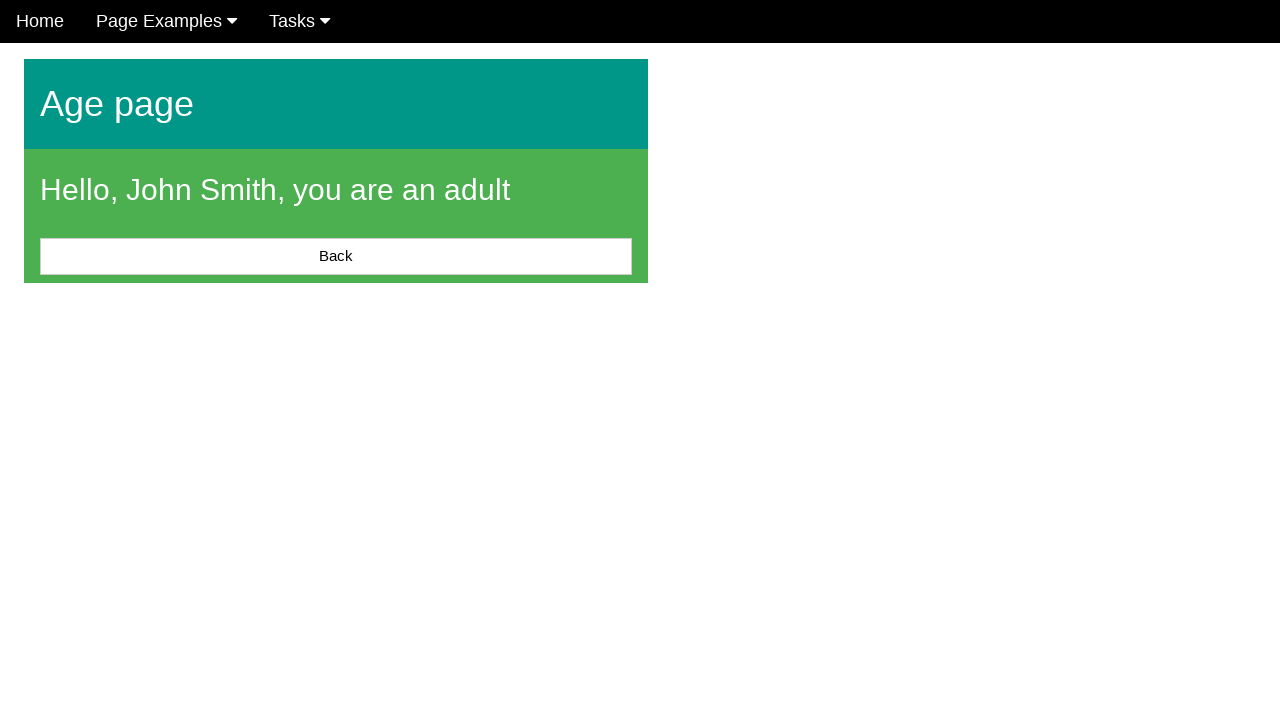

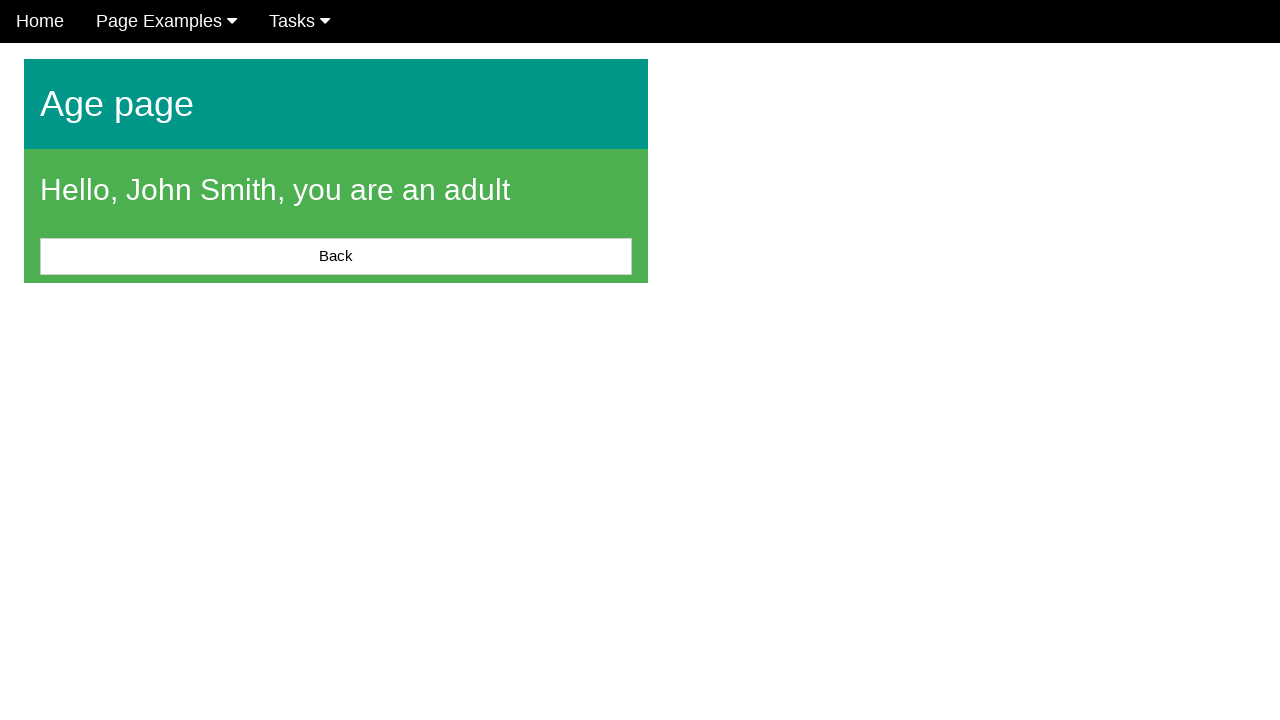